Tests the product search functionality on Gadgets360 by clicking the search icon, entering a search term, submitting the search, and clicking on a matching product result to navigate to its details page.

Starting URL: https://www.gadgets360.com/

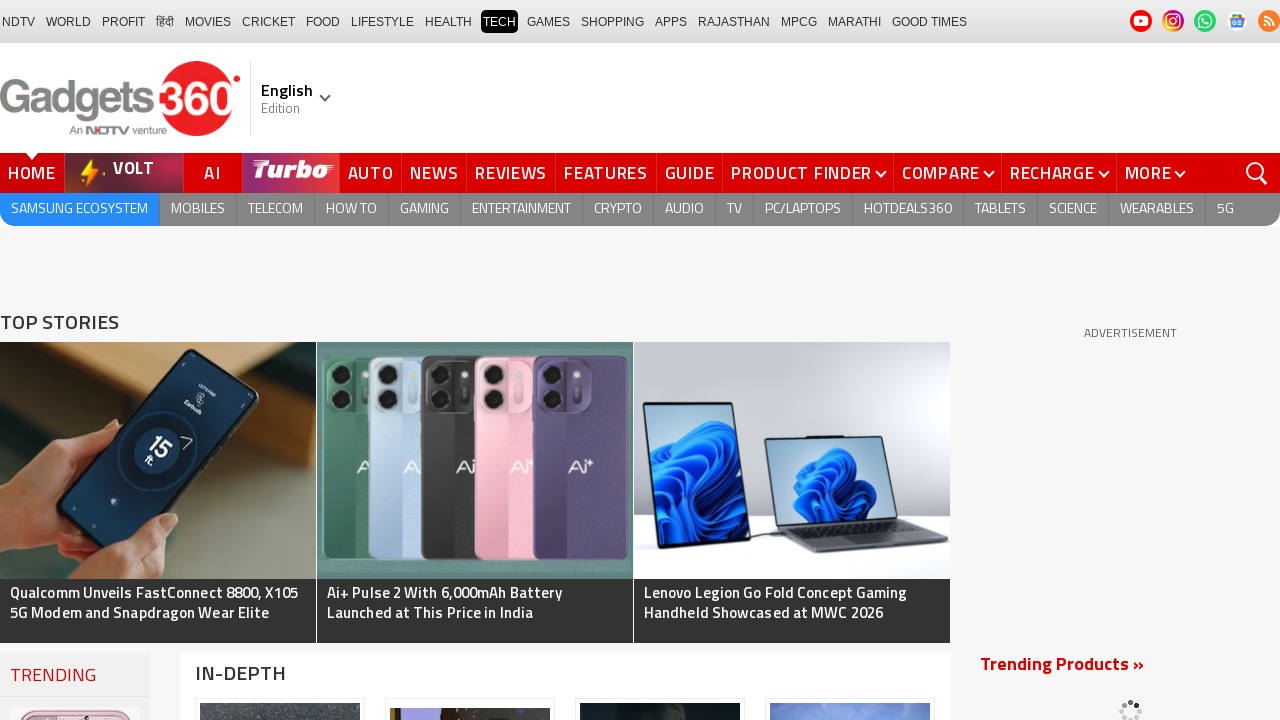

Clicked search icon to open search at (1257, 174) on ._sricn
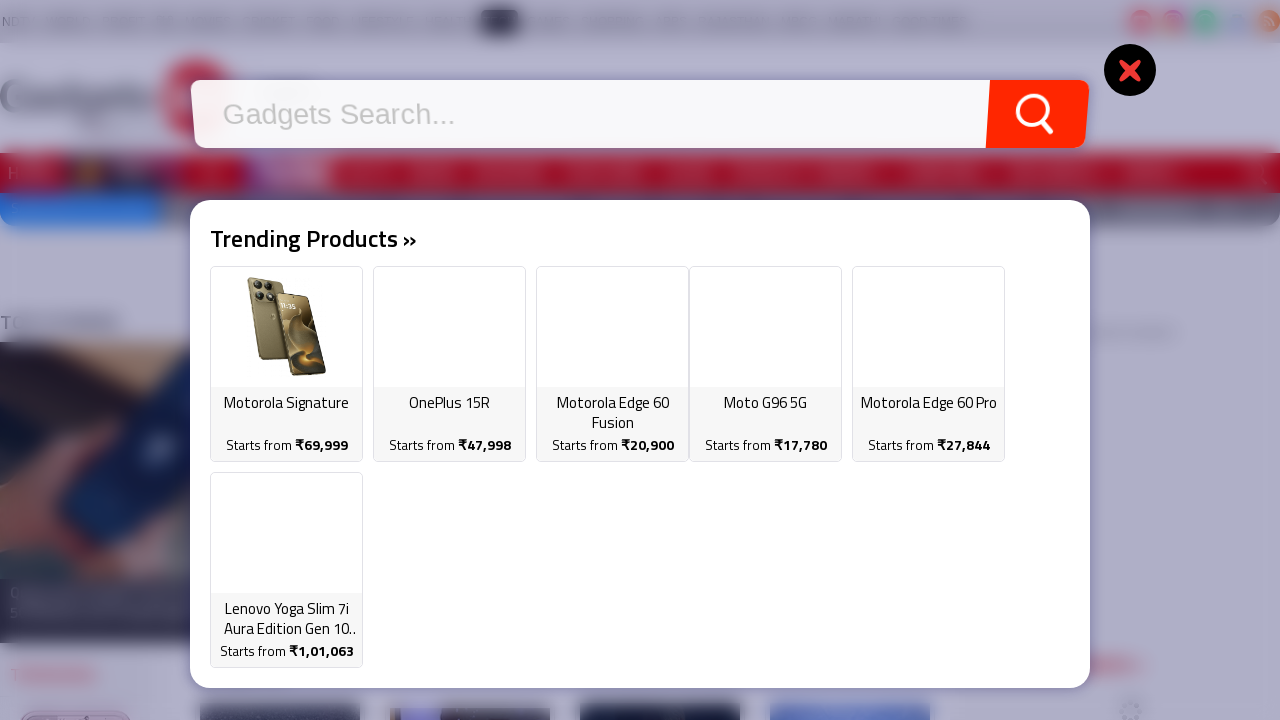

Filled search field with 'iPhone 15 Pro' on #searchtext
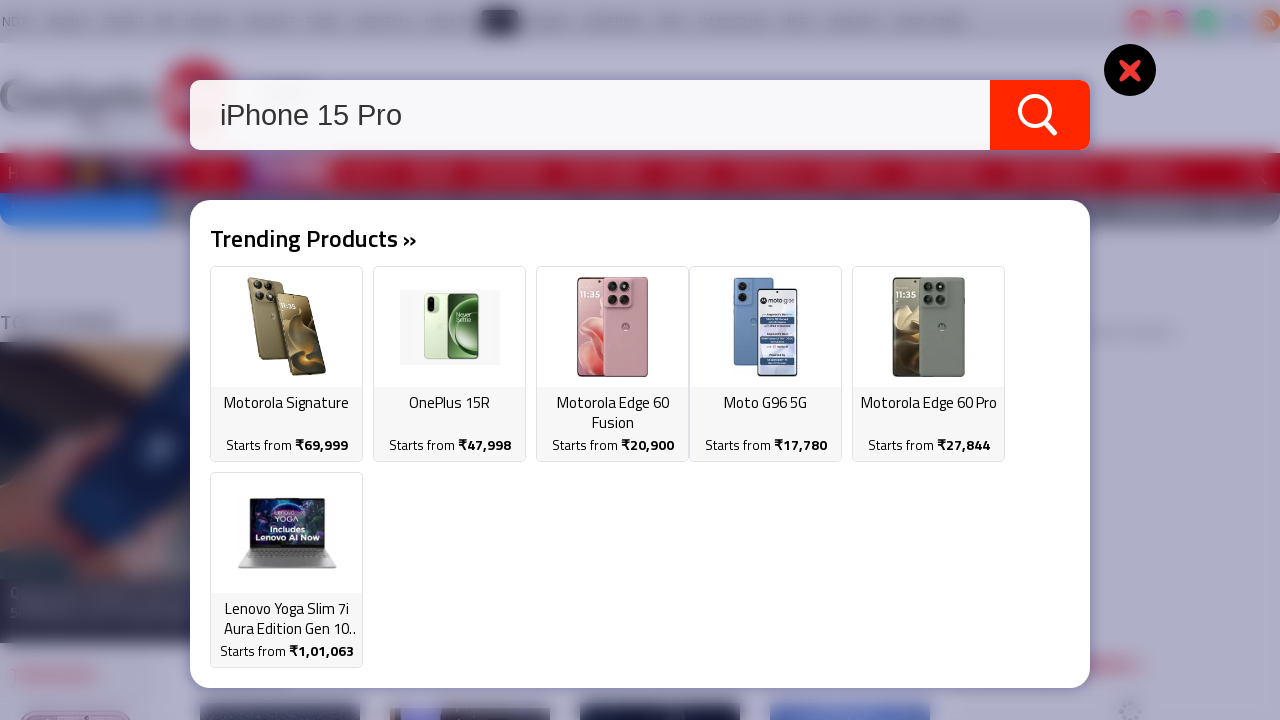

Pressed Enter to submit search query on #searchtext
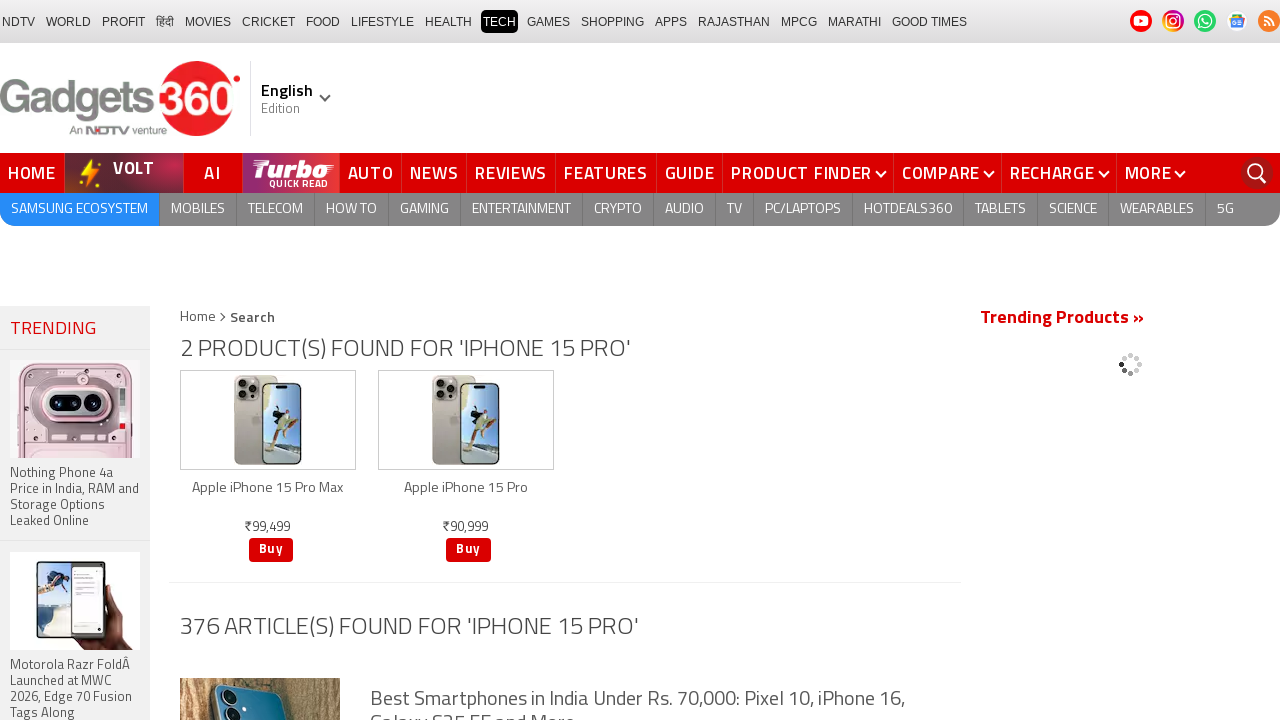

Search results loaded successfully
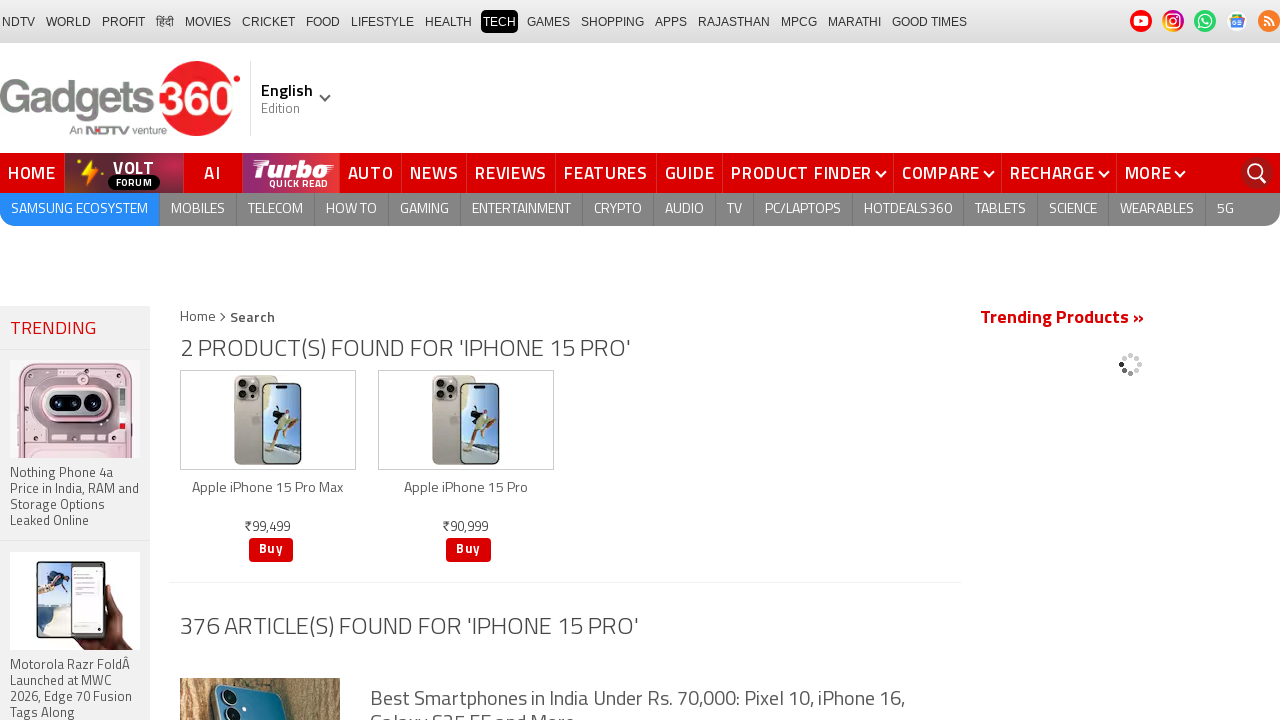

Clicked on first product result to navigate to product details at (268, 492) on #productSearch ul li a.rvw-title
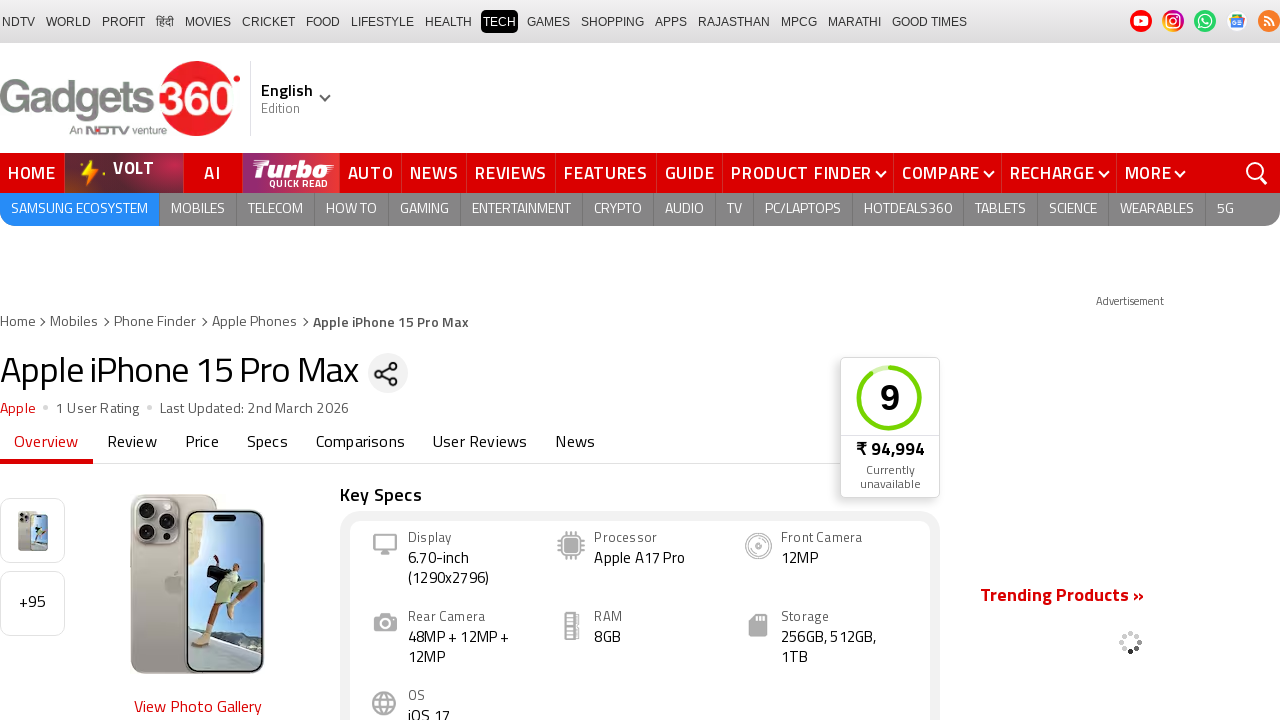

Product details page loaded successfully
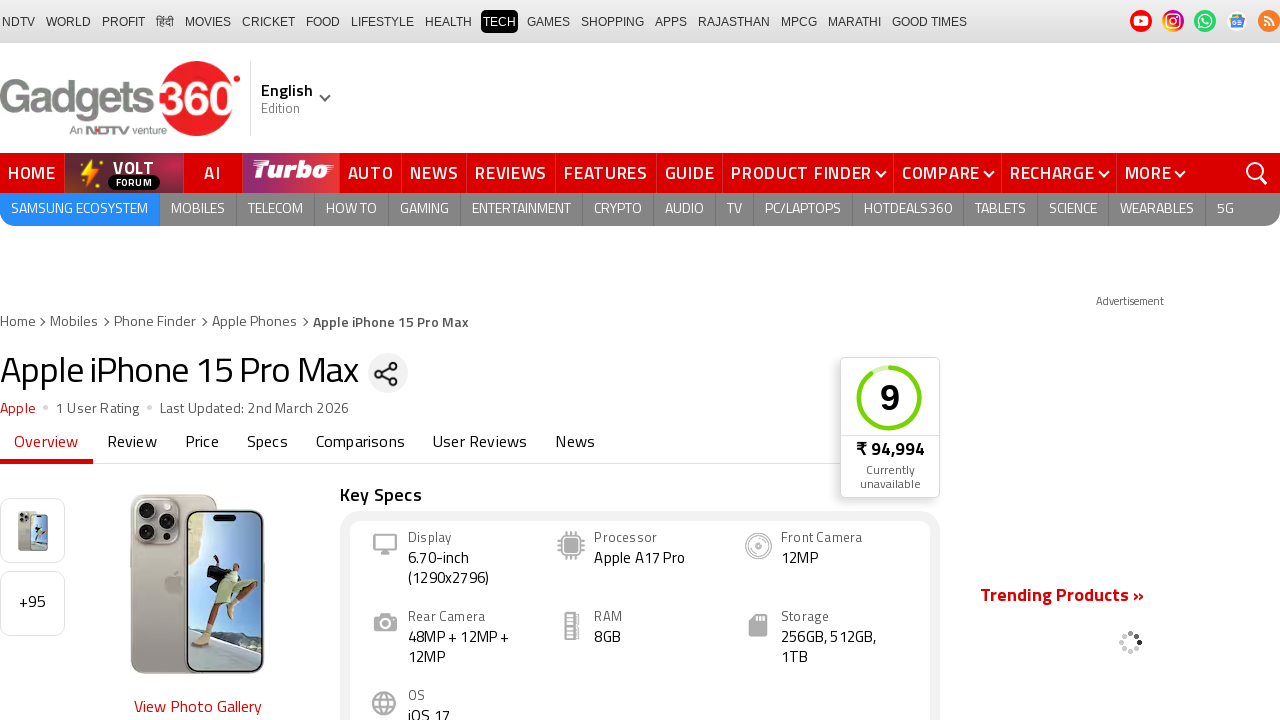

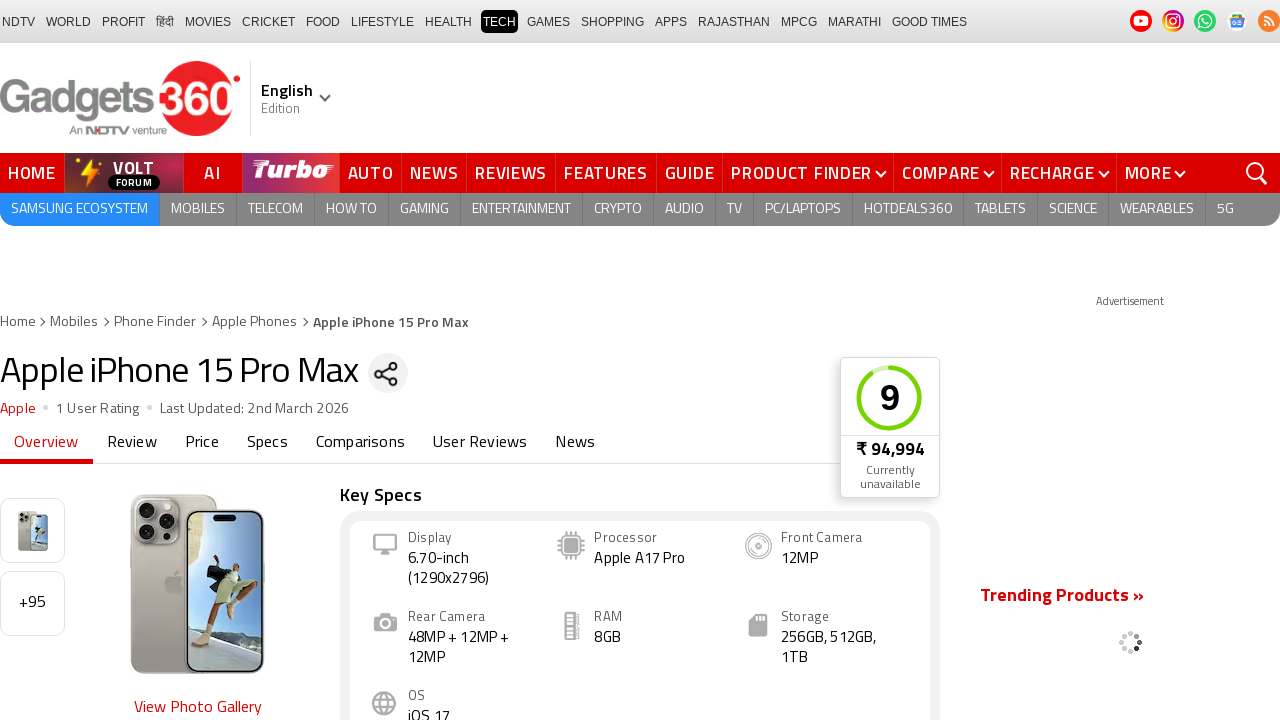